Tests mouse movement by offset from current position and verifies the absolute location.

Starting URL: https://www.selenium.dev/selenium/web/mouse_interaction.html

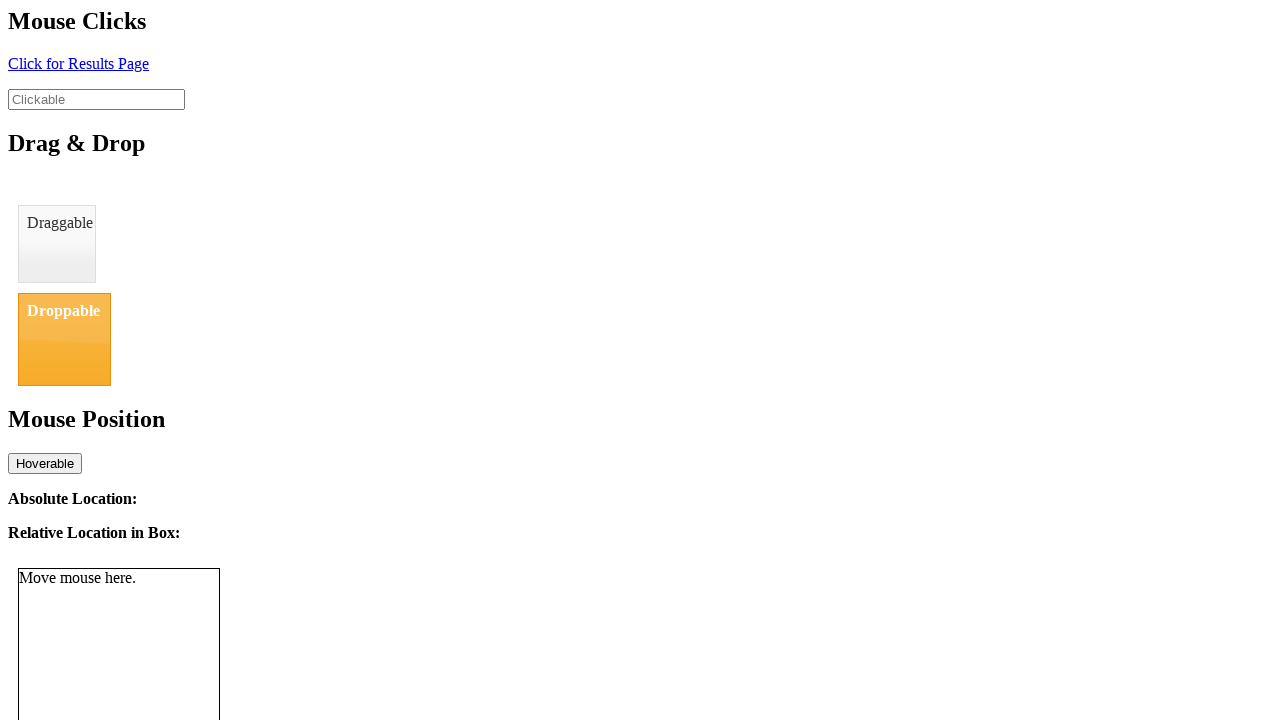

Moved mouse to initial position (10, 12) at (10, 12)
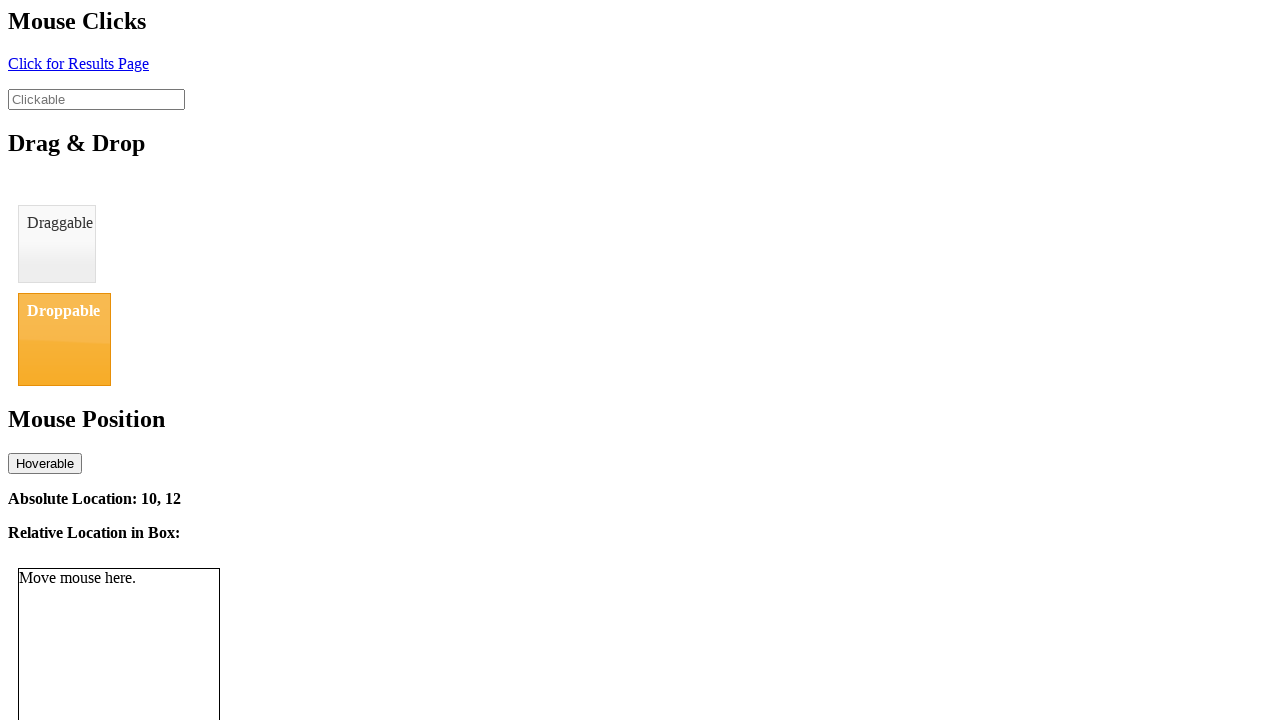

Moved mouse by offset to position (22, 27) at (22, 27)
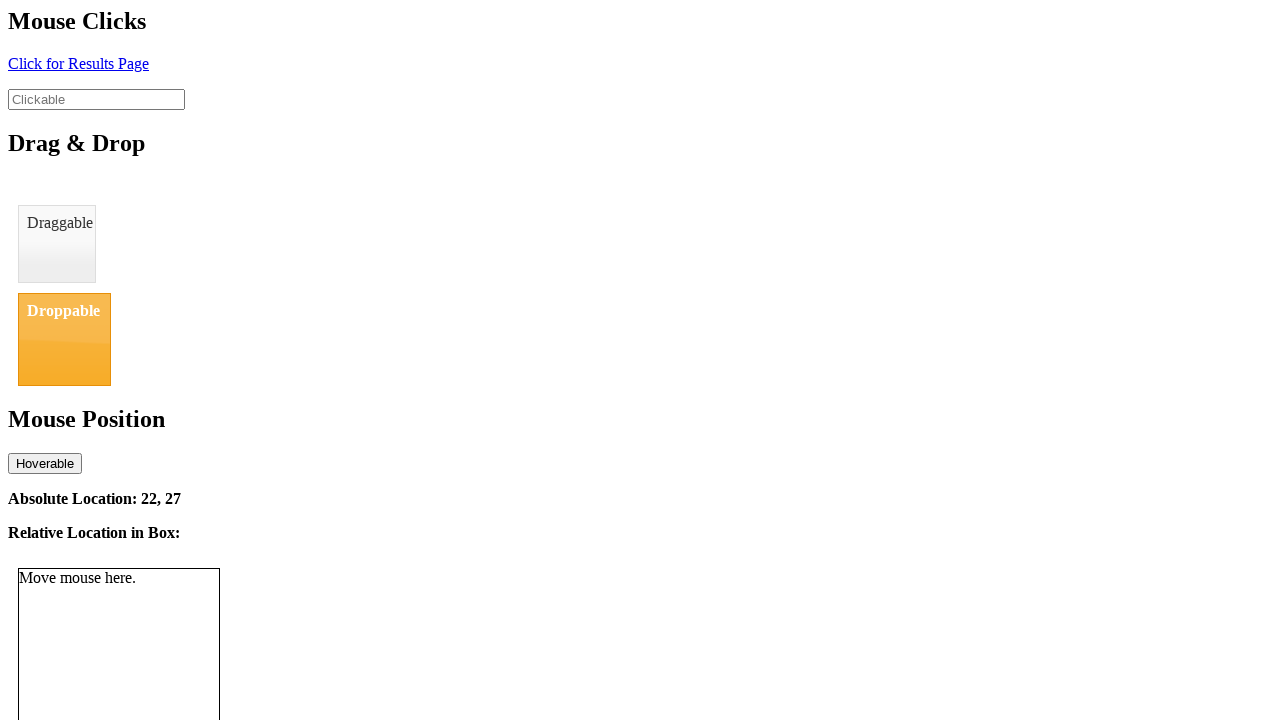

Absolute location element loaded
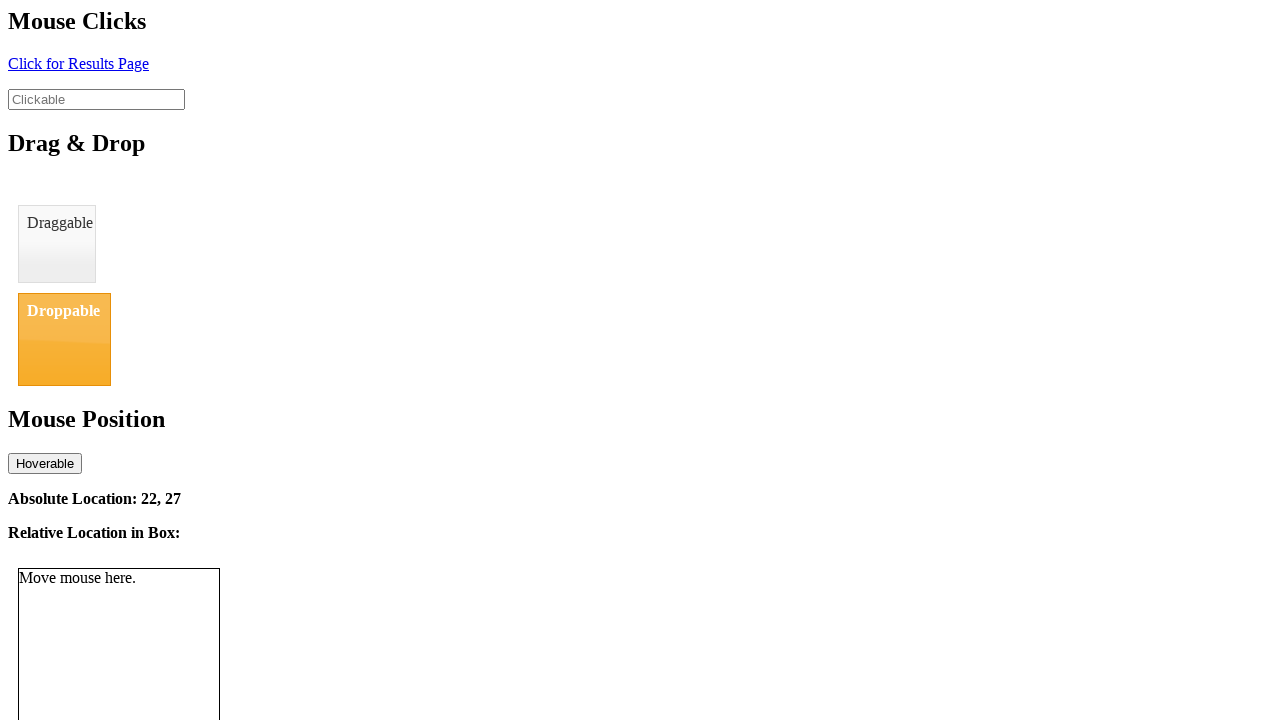

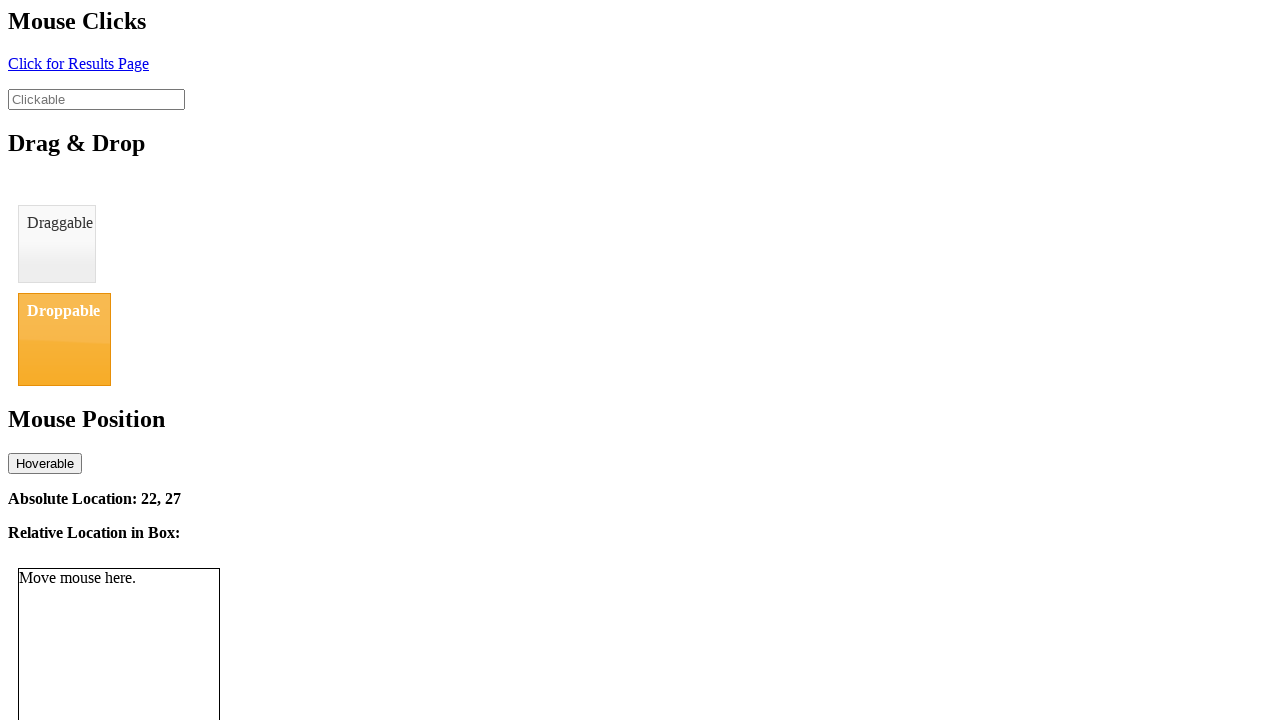